Demonstrates various form interactions including filling input fields, typing text, clicking radio buttons, checking/unchecking checkboxes, and selecting dropdown options on a test automation practice page.

Starting URL: https://testautomationpractice.blogspot.com/

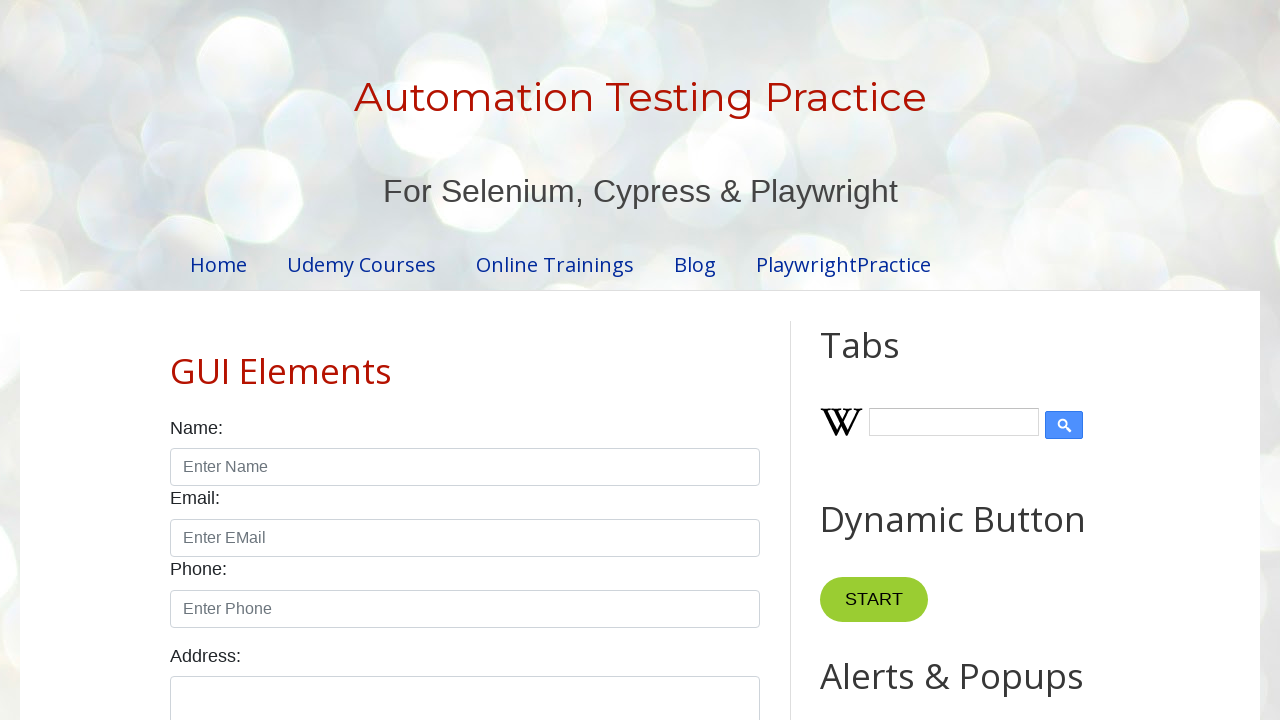

Filled name input field with 'Son Goku' on #name
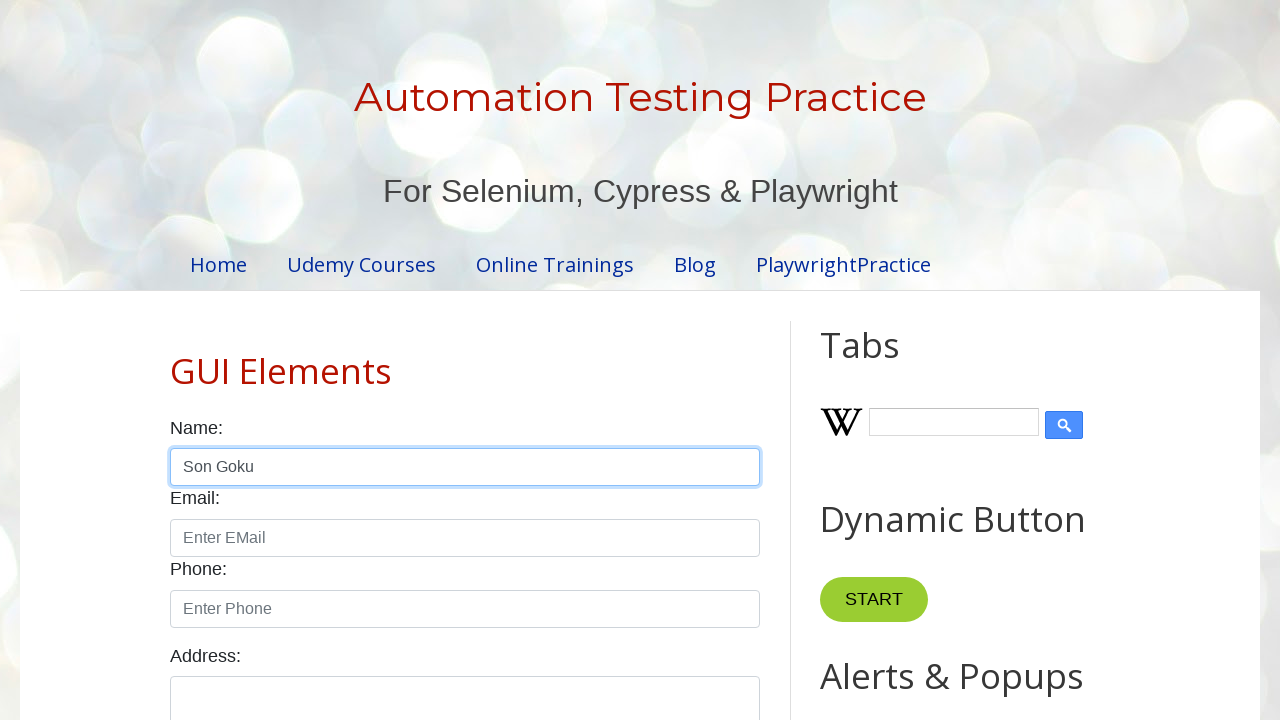

Cleared email input field on #email
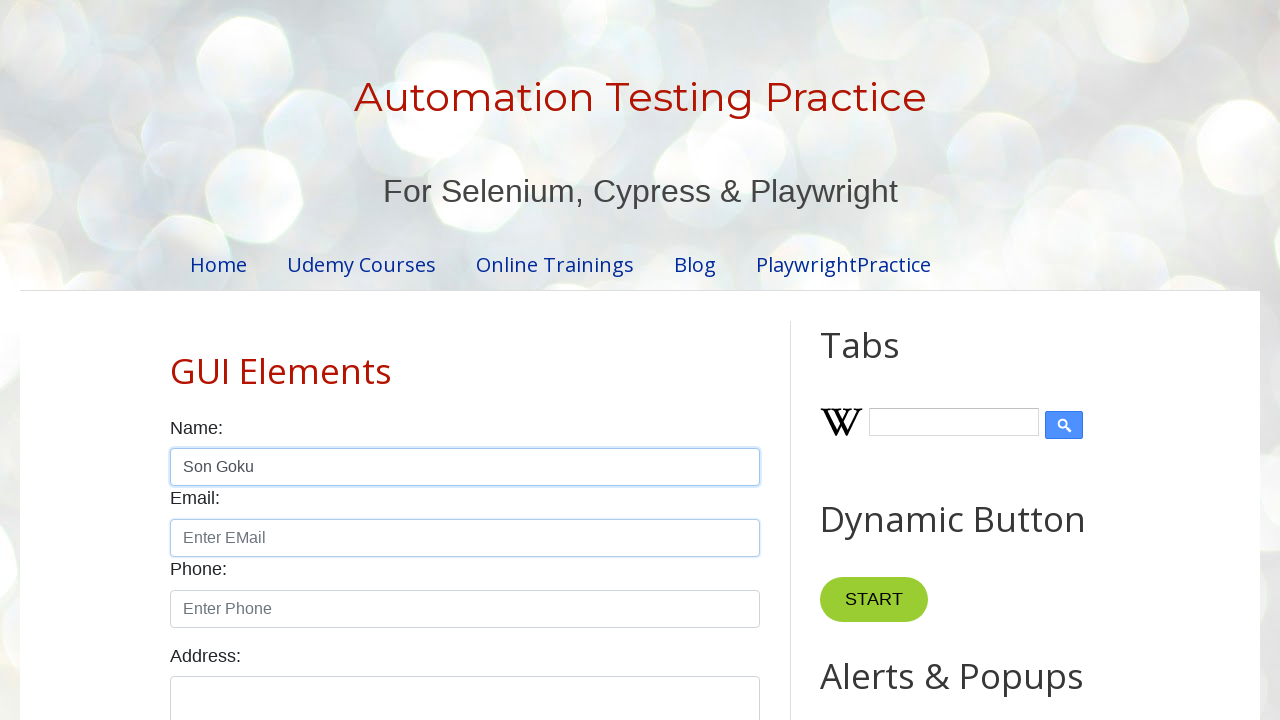

Typed 'Kakarot' into email input field on #email
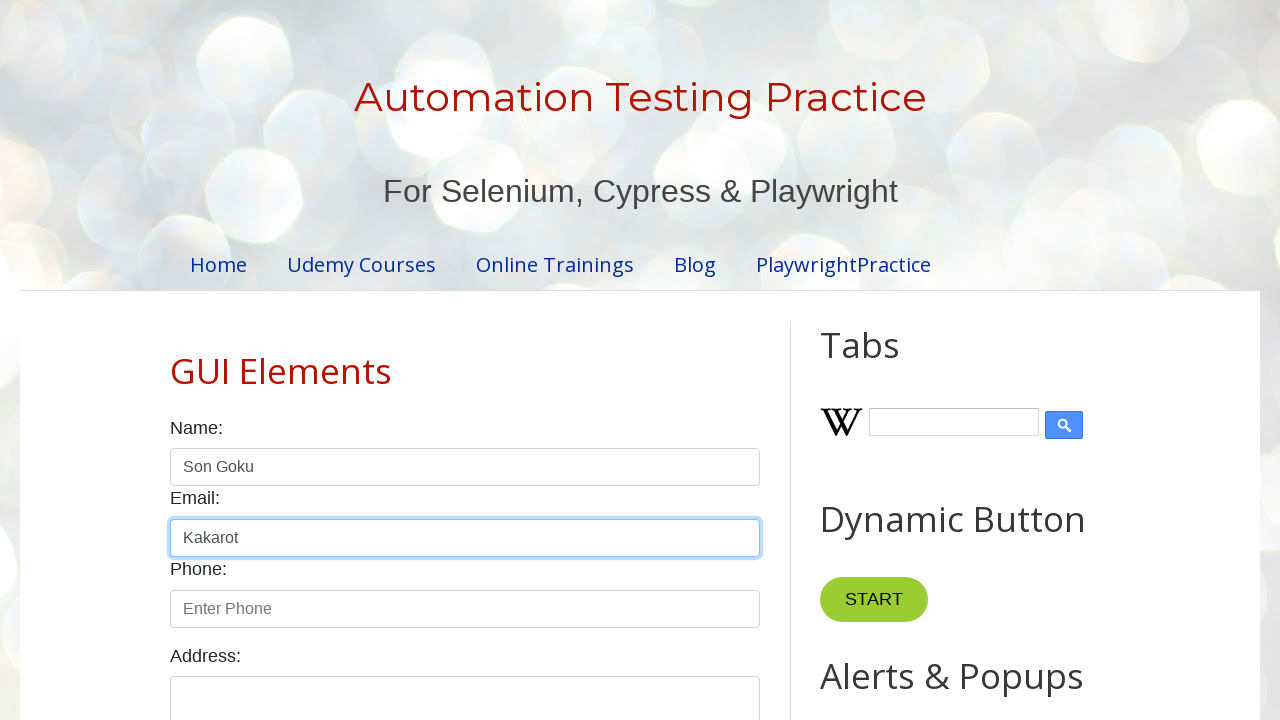

Clicked male radio button at (176, 360) on #male
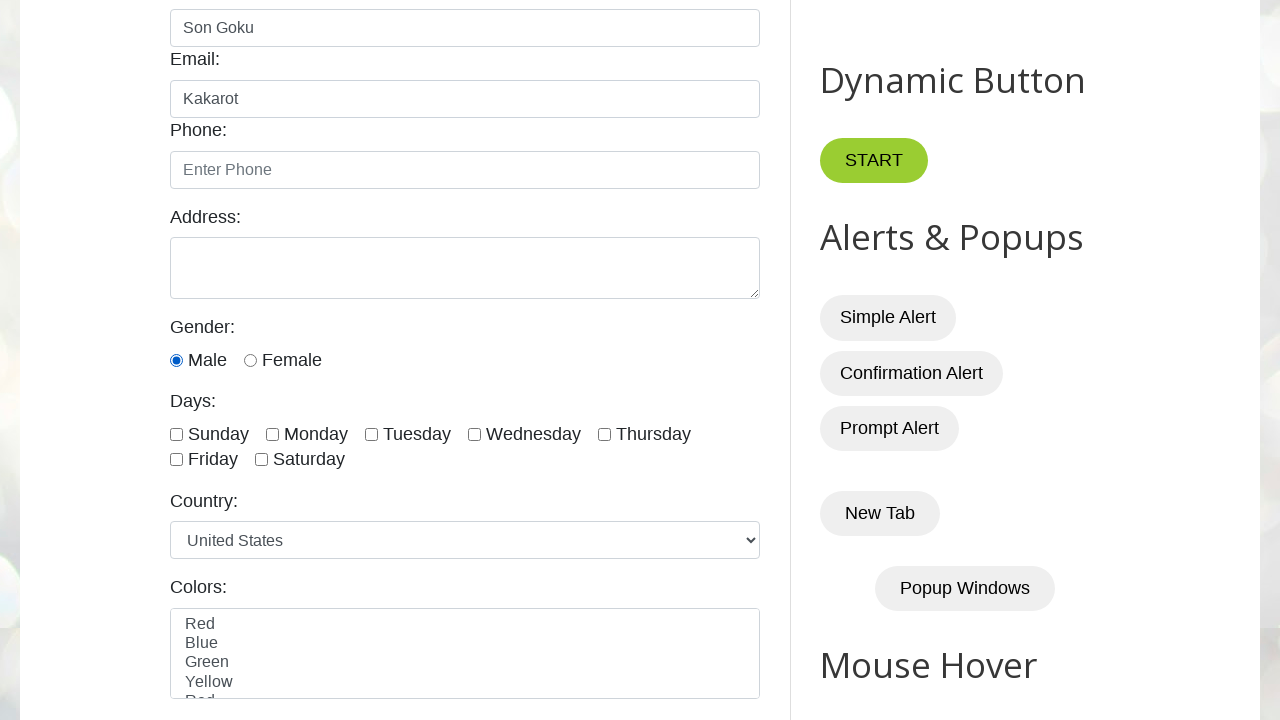

Checked the sunday checkbox at (176, 434) on #sunday
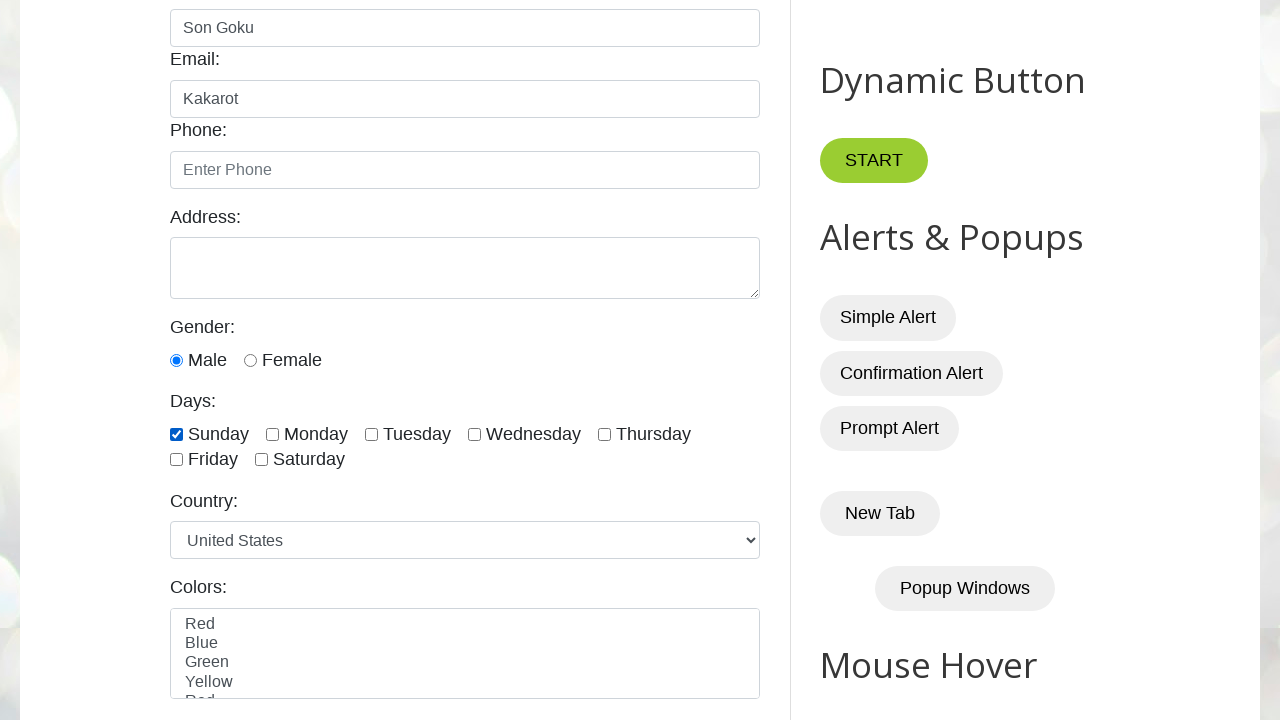

Unchecked the sunday checkbox at (176, 434) on #sunday
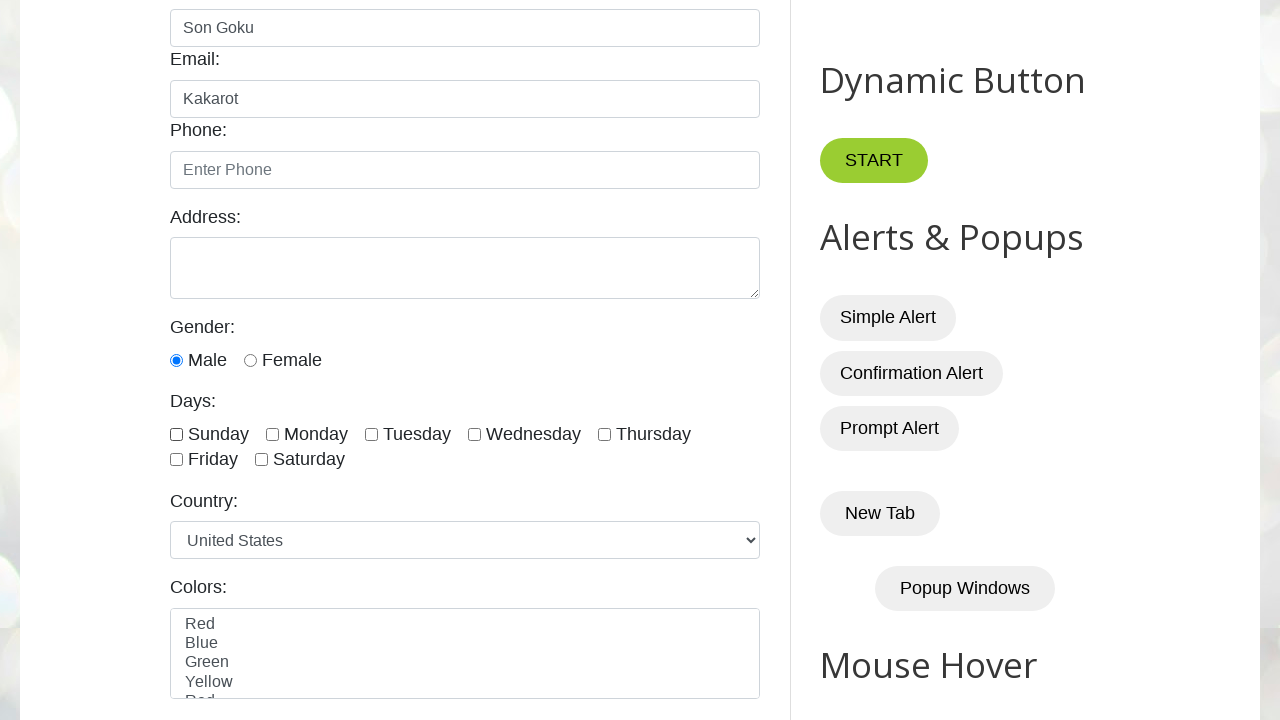

Selected 'India' from country dropdown on #country
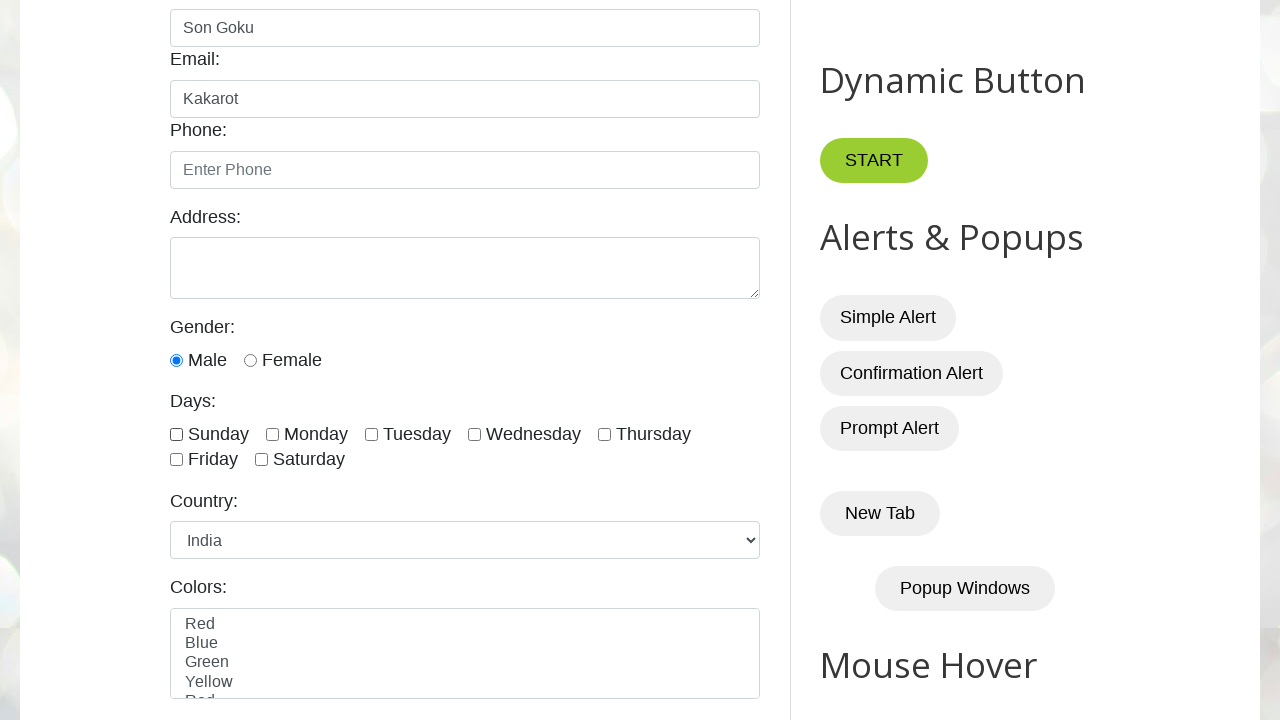

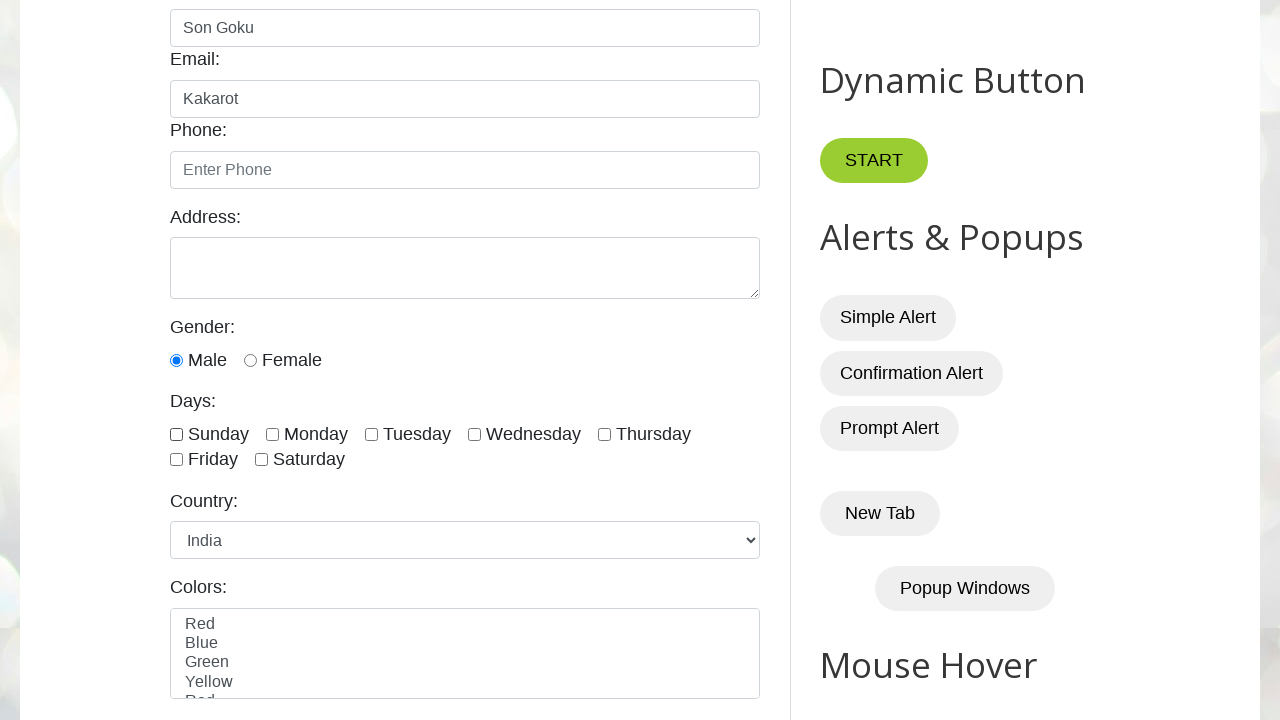